Tests navigation menu interaction by hovering over SpiceClub menu item and clicking on the Earn Points submenu option

Starting URL: https://www.spicejet.com/

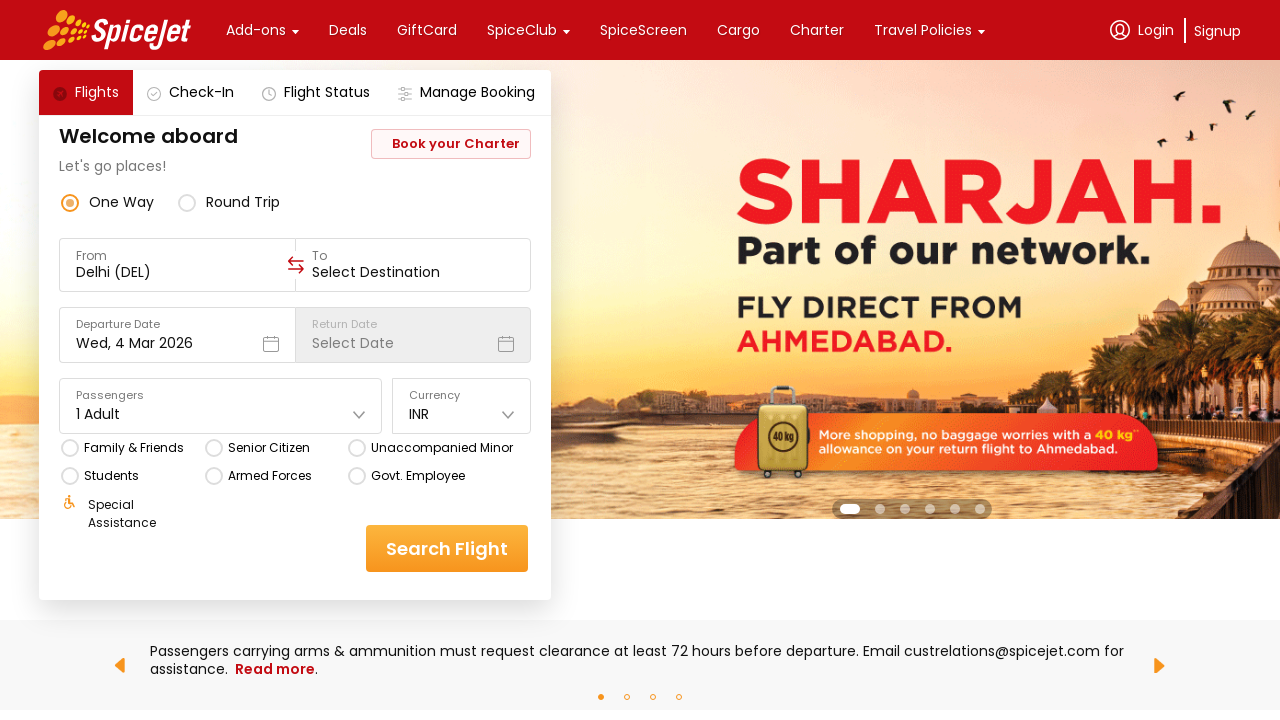

Hovered over SpiceClub menu item to reveal dropdown at (522, 30) on div:text('SpiceClub').css-76zvg2.r-jwli3a.r-ubezar.r-16dba41.r-1pzd9i8
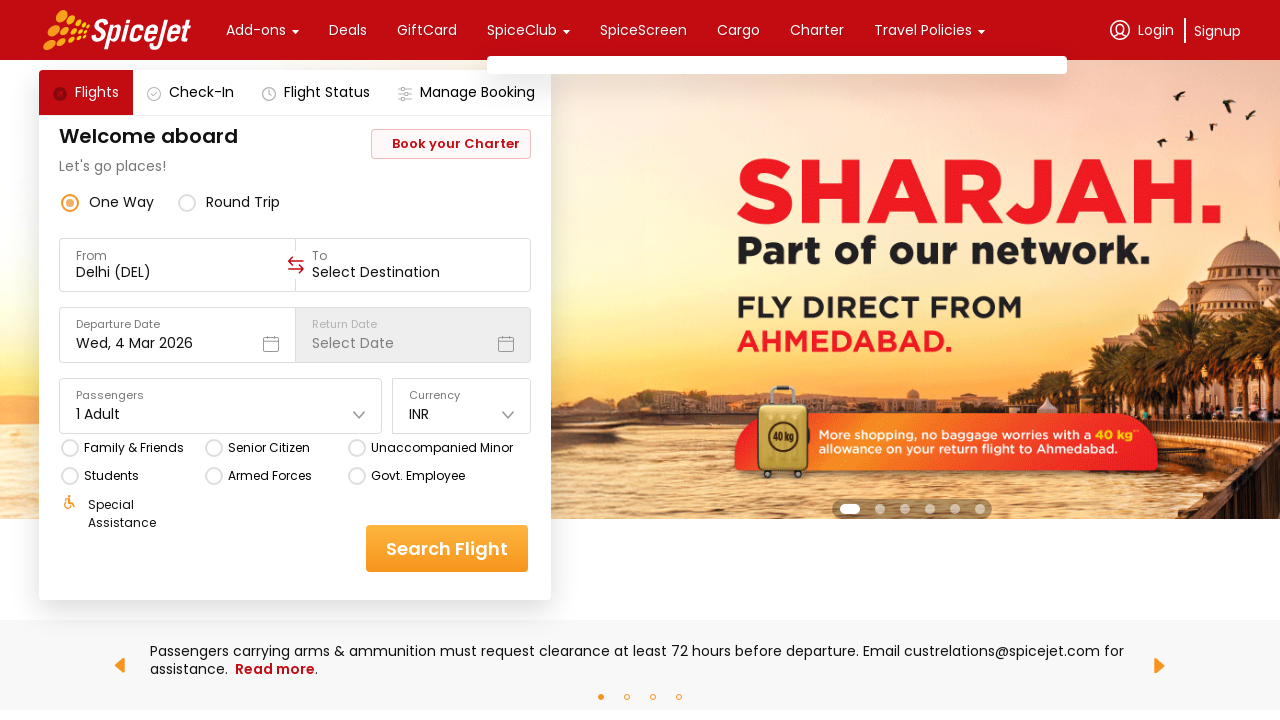

Waited 2 seconds for dropdown to appear
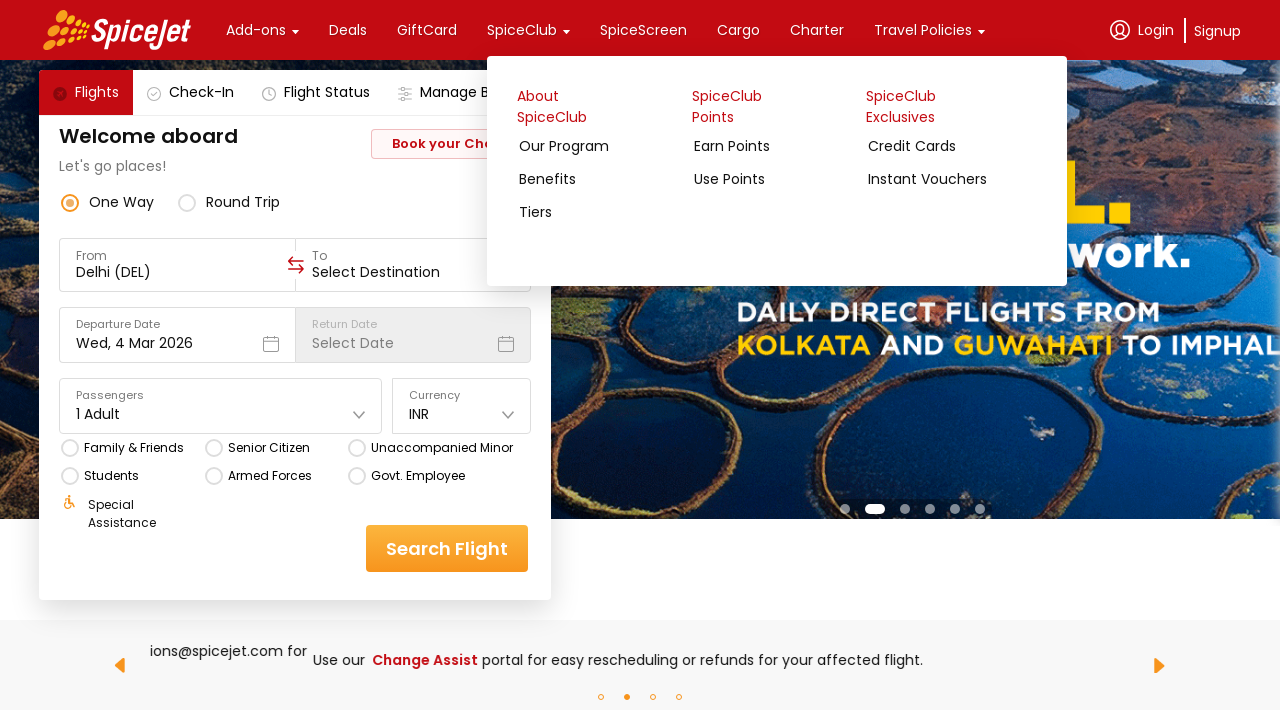

Clicked on Earn Points submenu option at (777, 146) on div:text('Earn Points').css-76zvg2.r-ubezar
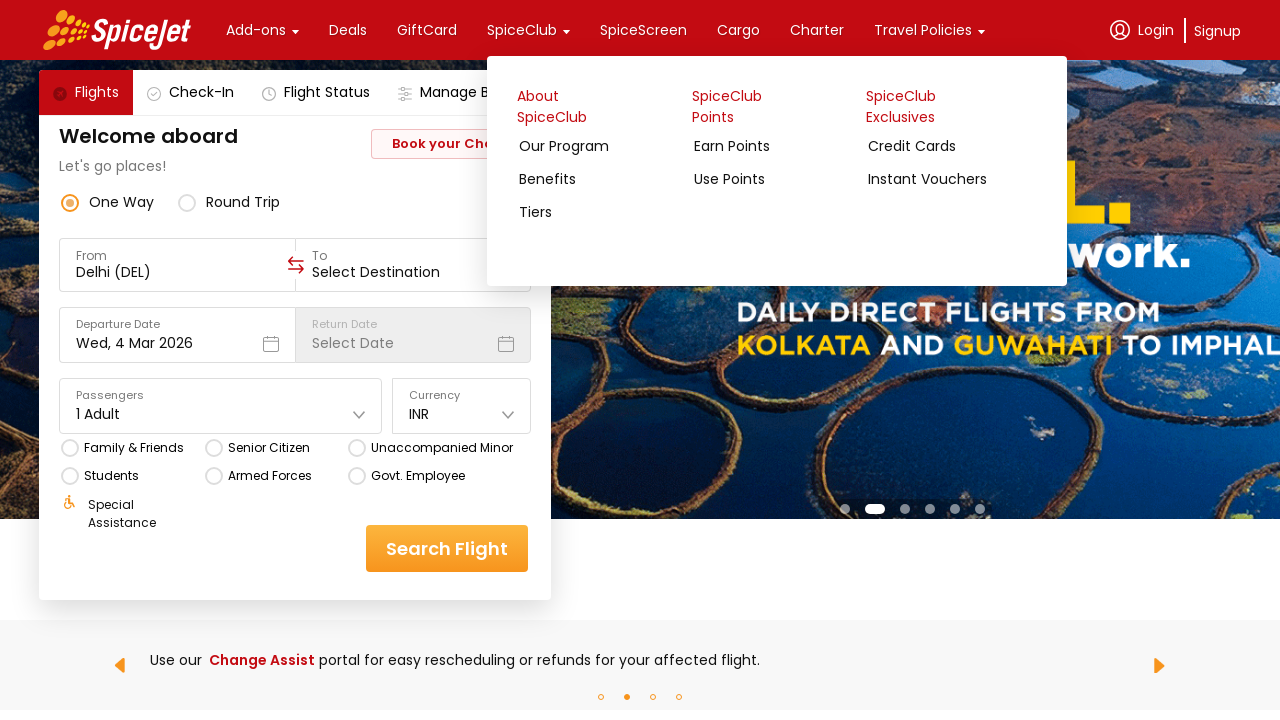

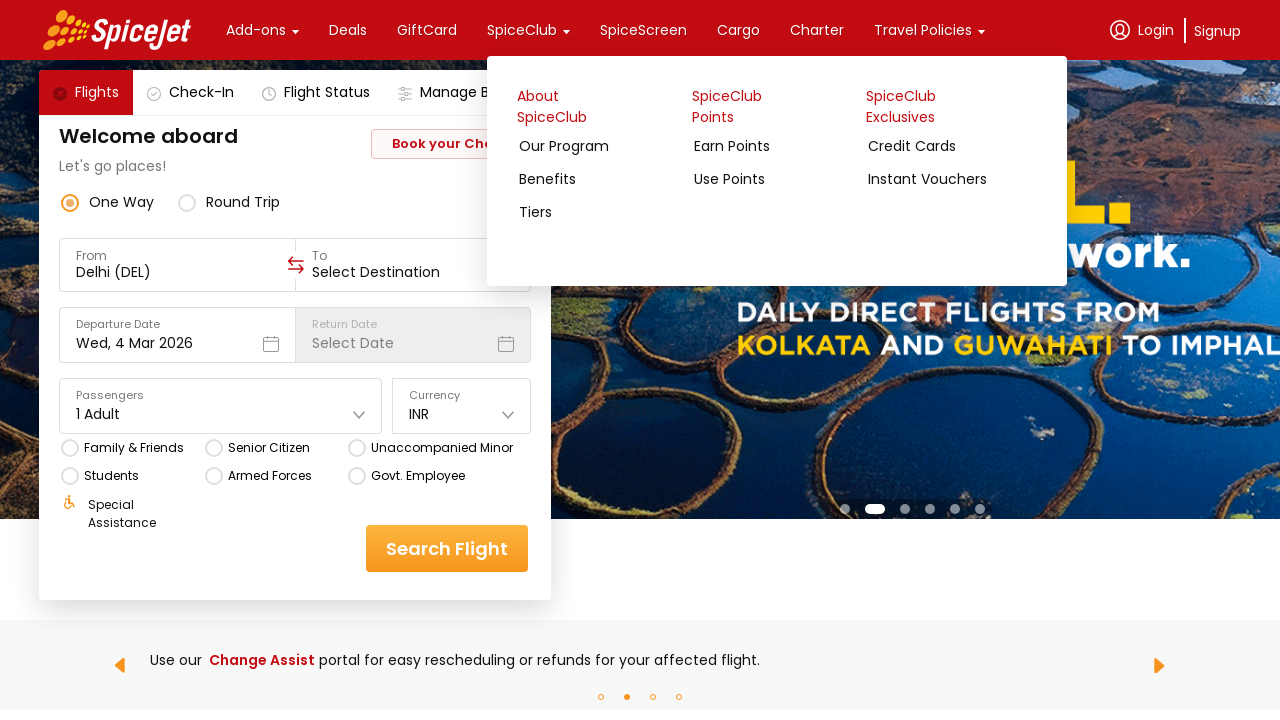